Tests basic browser navigation functionality by navigating to Etsy and testing back, forward, and refresh browser actions

Starting URL: https://etsy.com

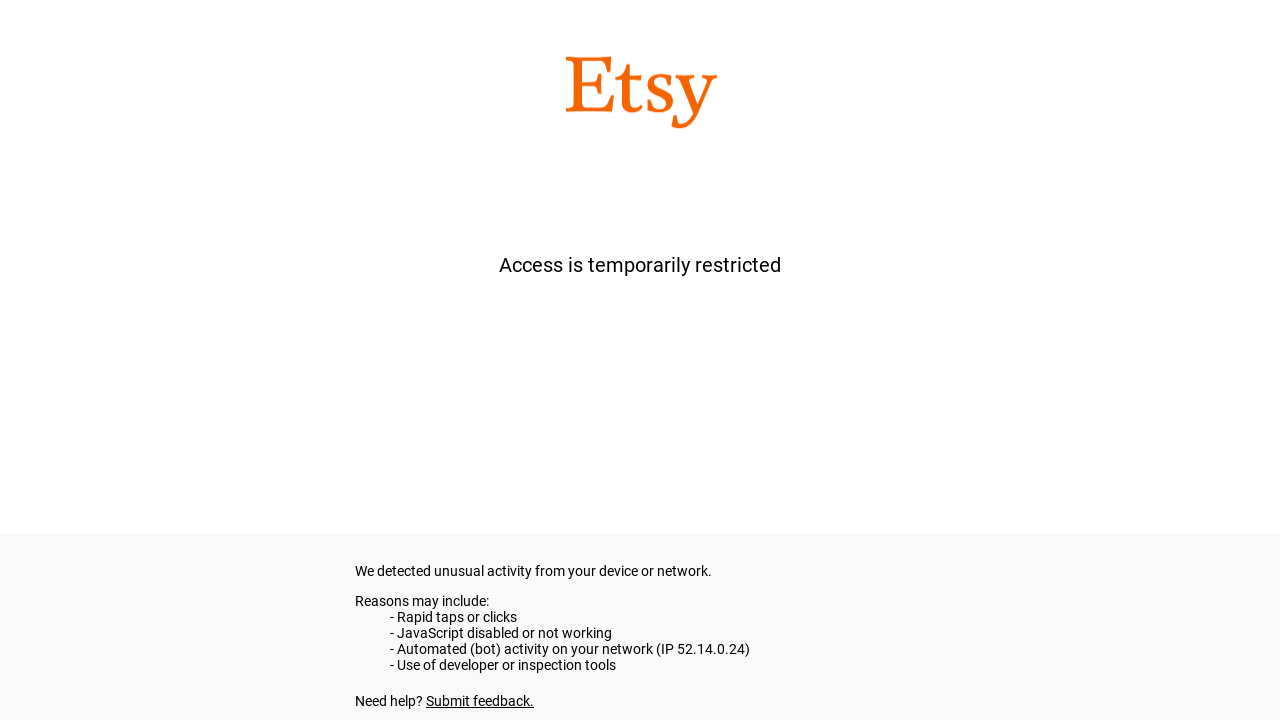

Navigated back to previous page
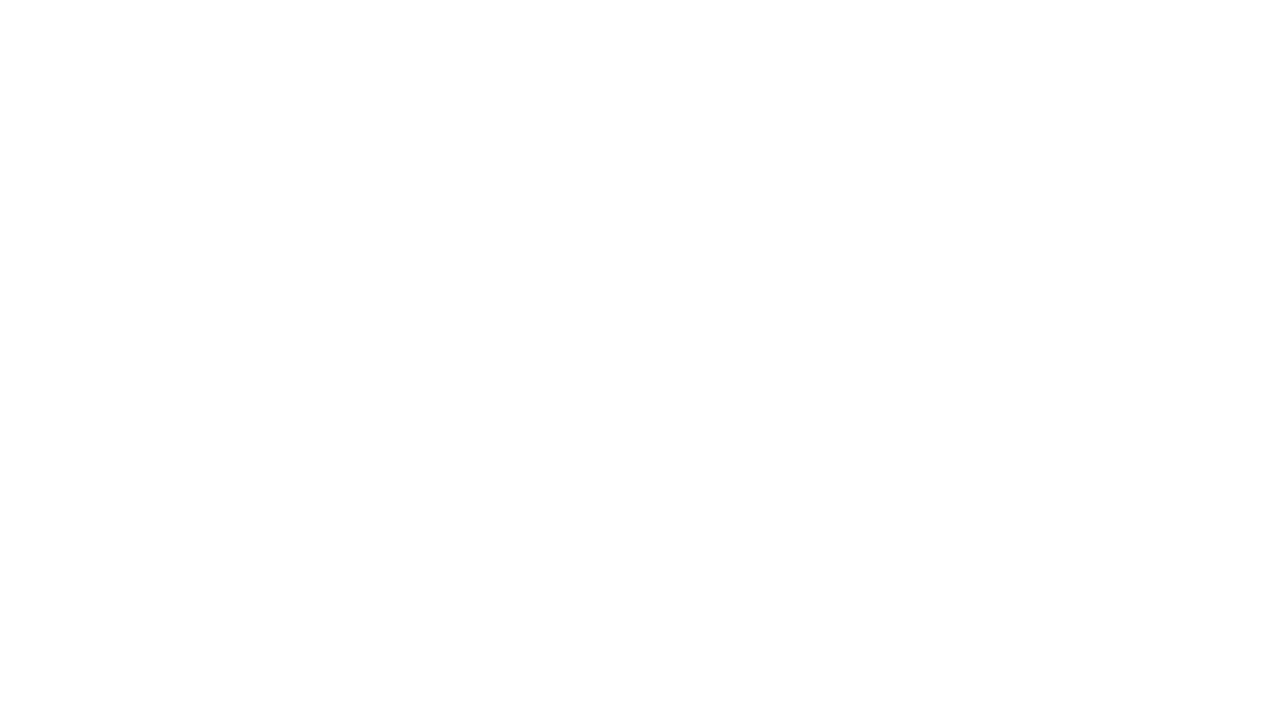

Navigated forward to Etsy
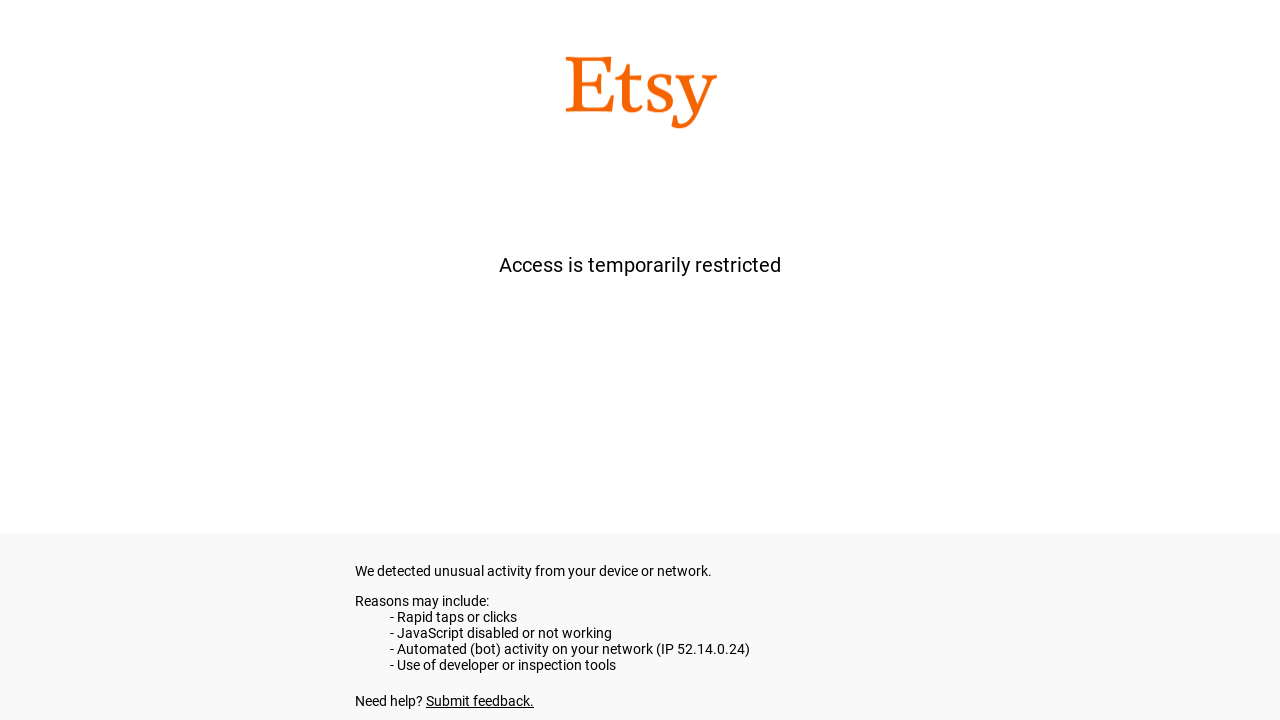

Refreshed the current page
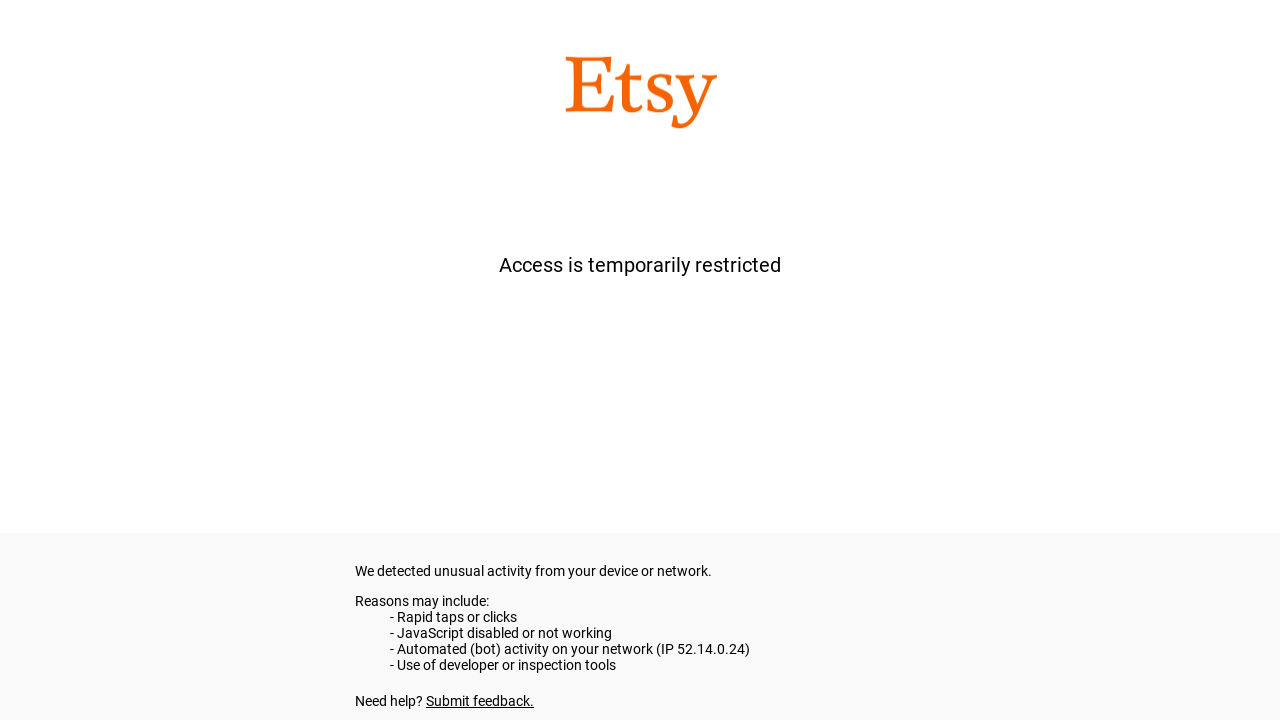

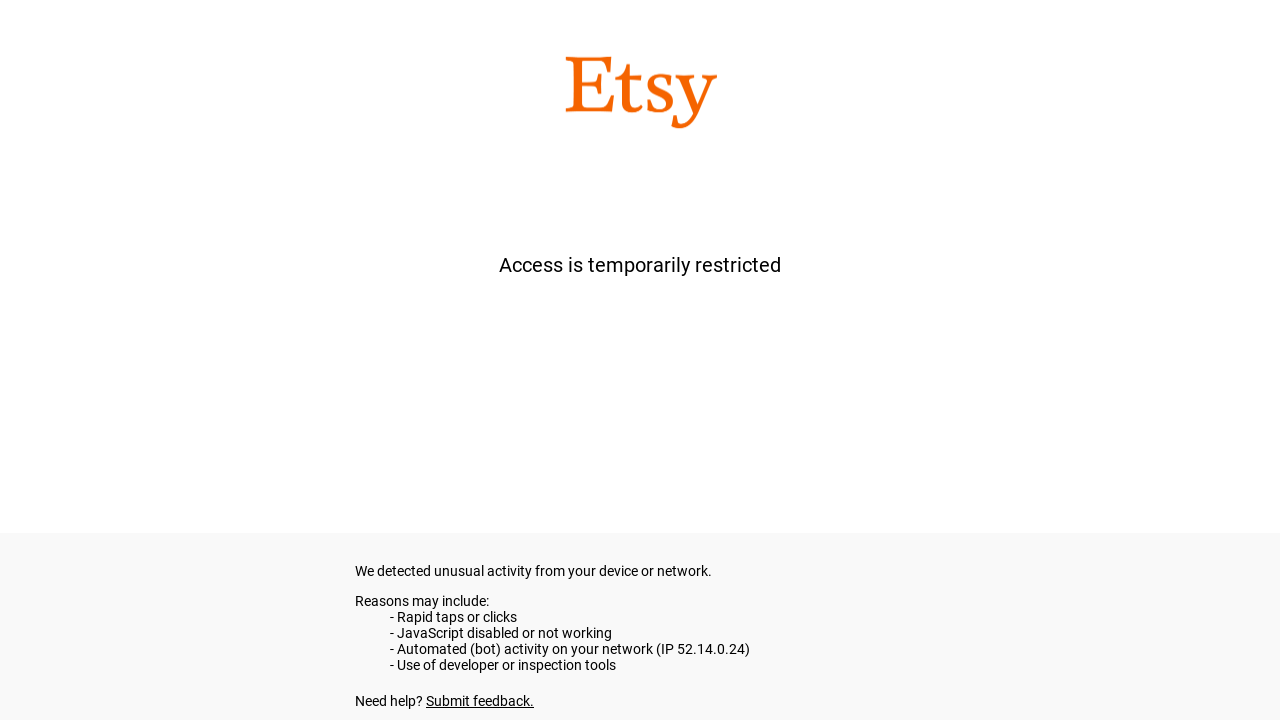